Tests that the Terms and Conditions link in the footer legal menu is clickable

Starting URL: https://deens-master.now.sh/

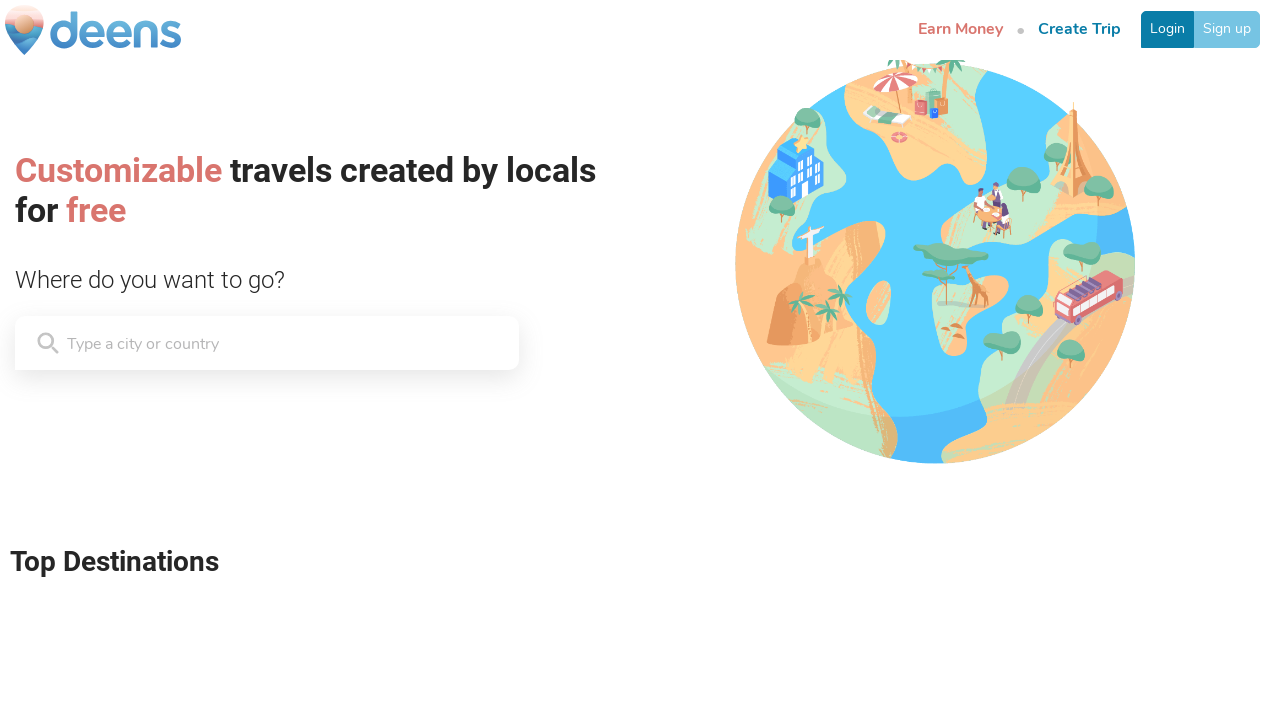

Navigated to https://deens-master.now.sh/
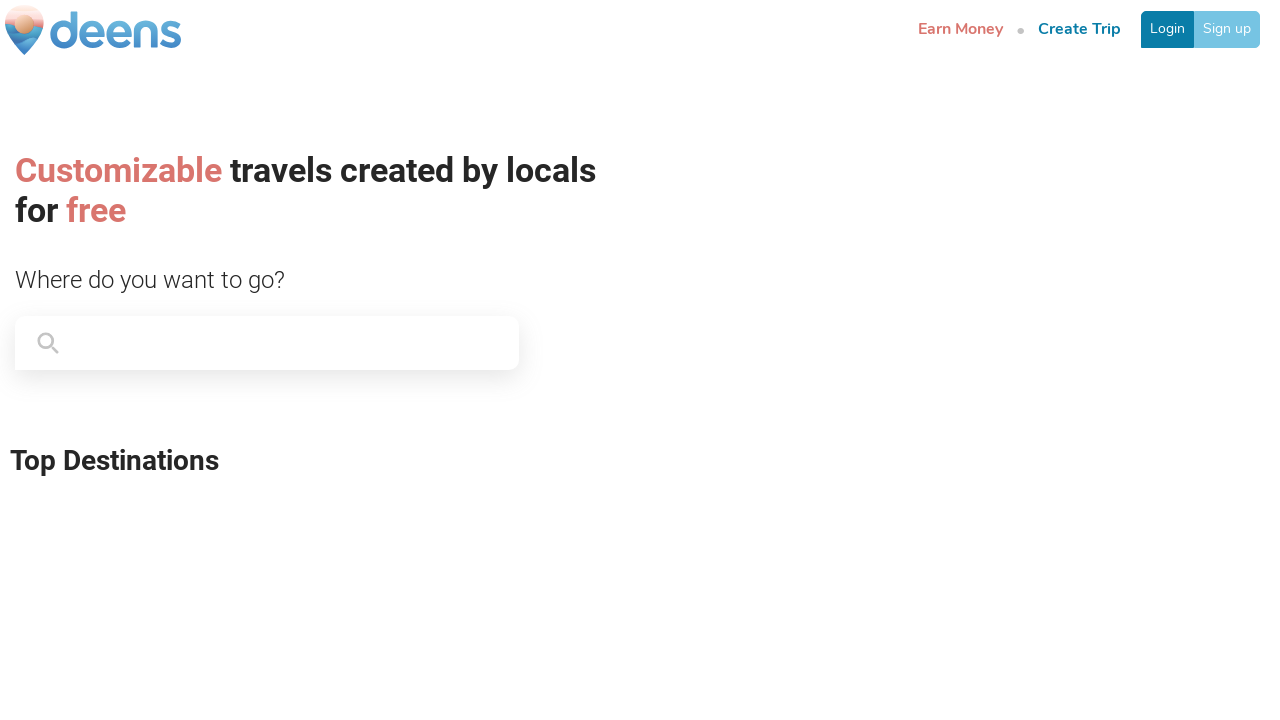

Clicked on the Terms and Conditions link in the footer legal menu at (710, 620) on a[href='/legal/terms']
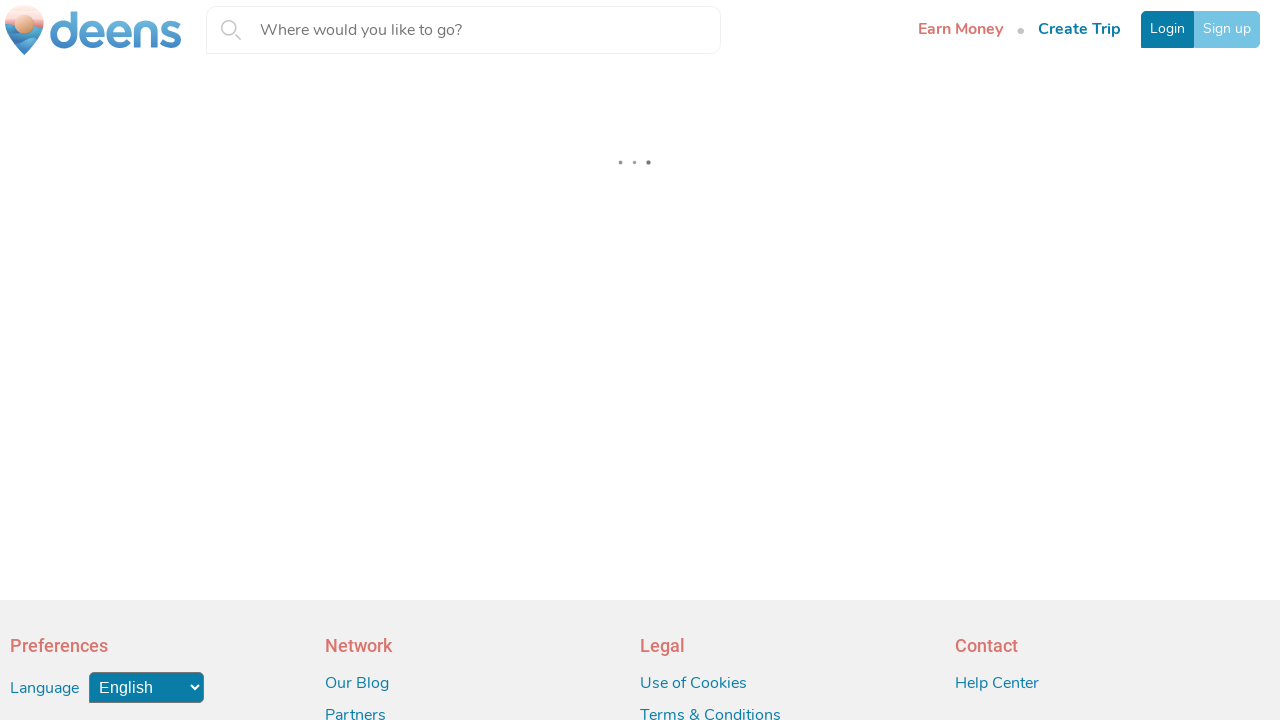

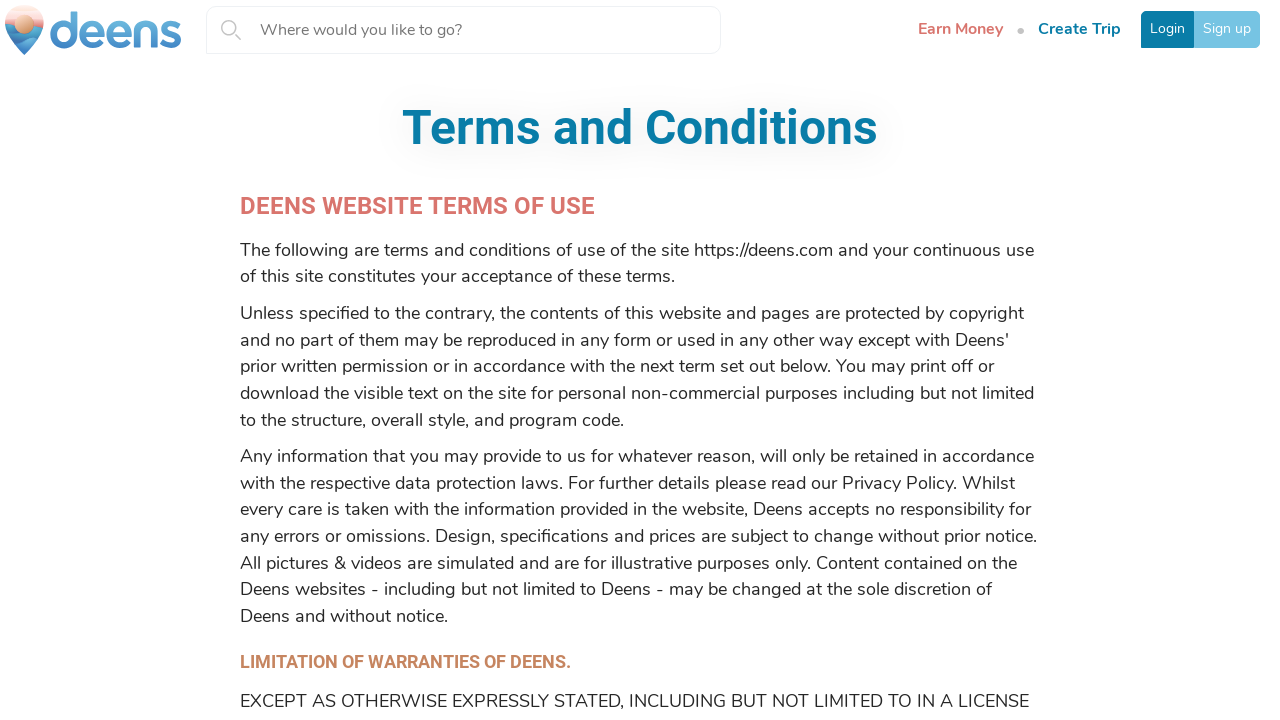